Tests date picker functionality on a practice form by clicking the date of birth input field and selecting day 18 from the calendar popup

Starting URL: https://demoqa.com/automation-practice-form

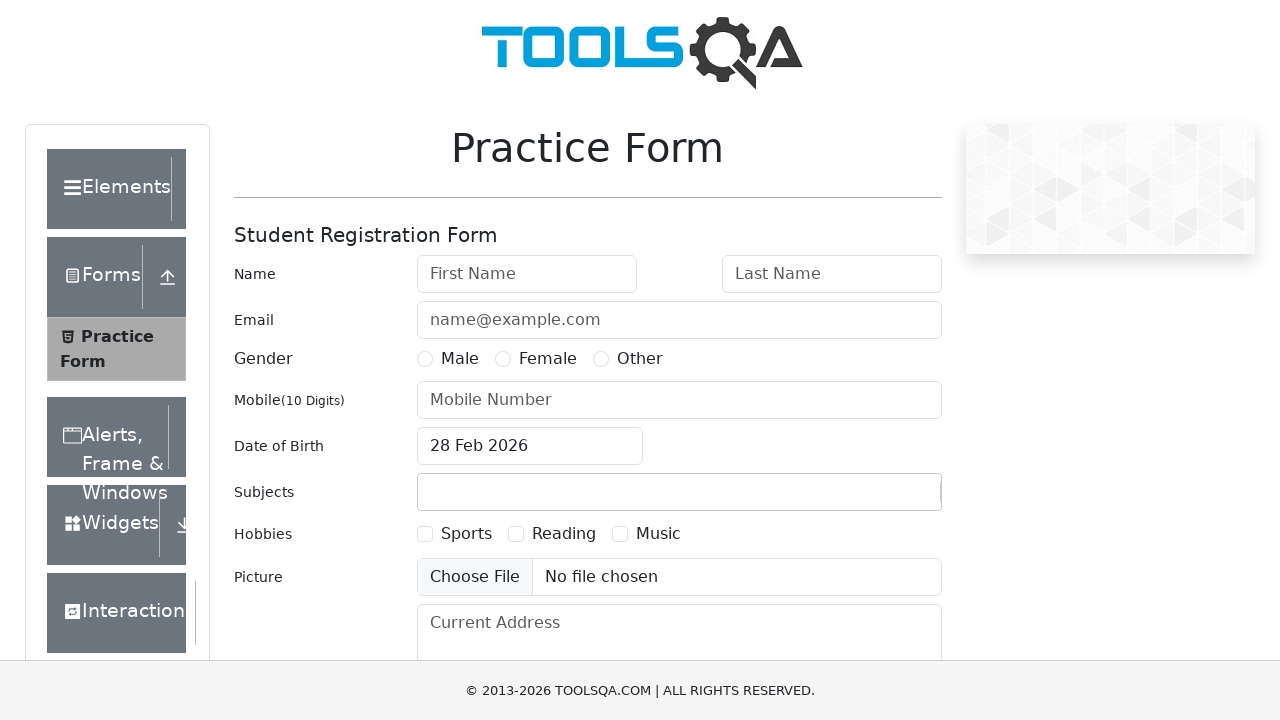

Clicked date of birth input field to open date picker popup at (530, 446) on #dateOfBirthInput
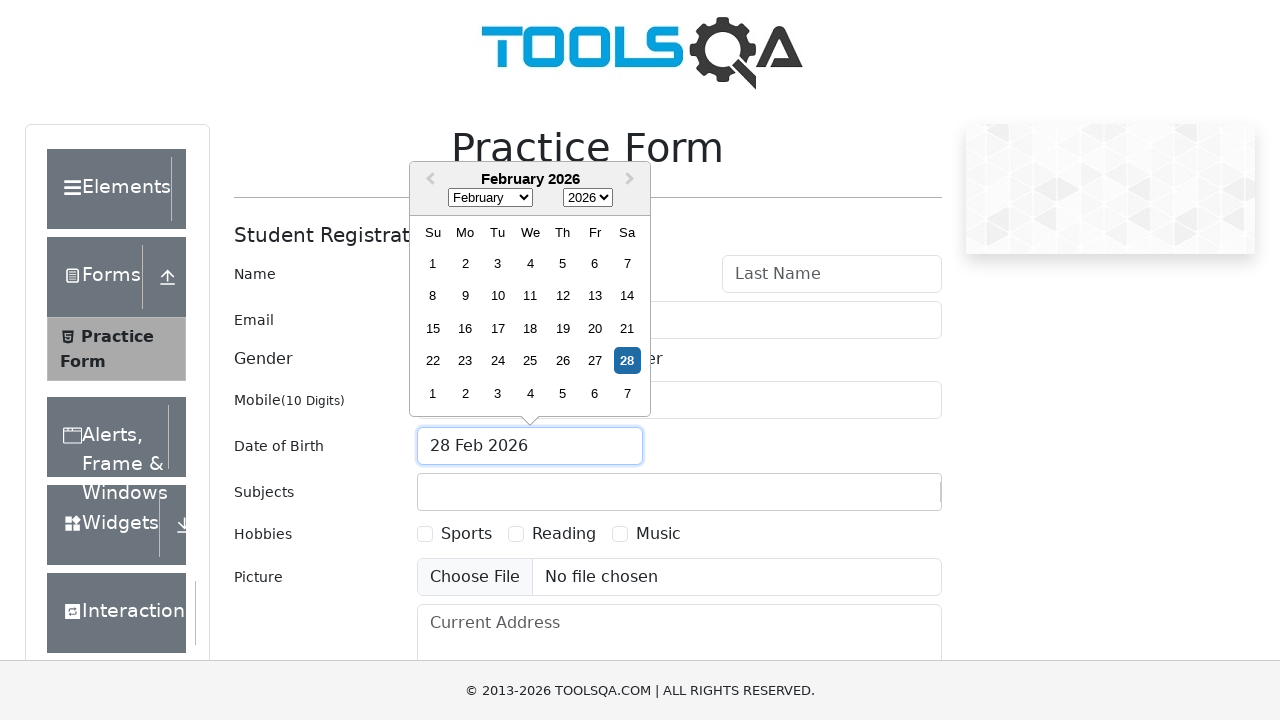

Date picker calendar appeared with day 18 visible
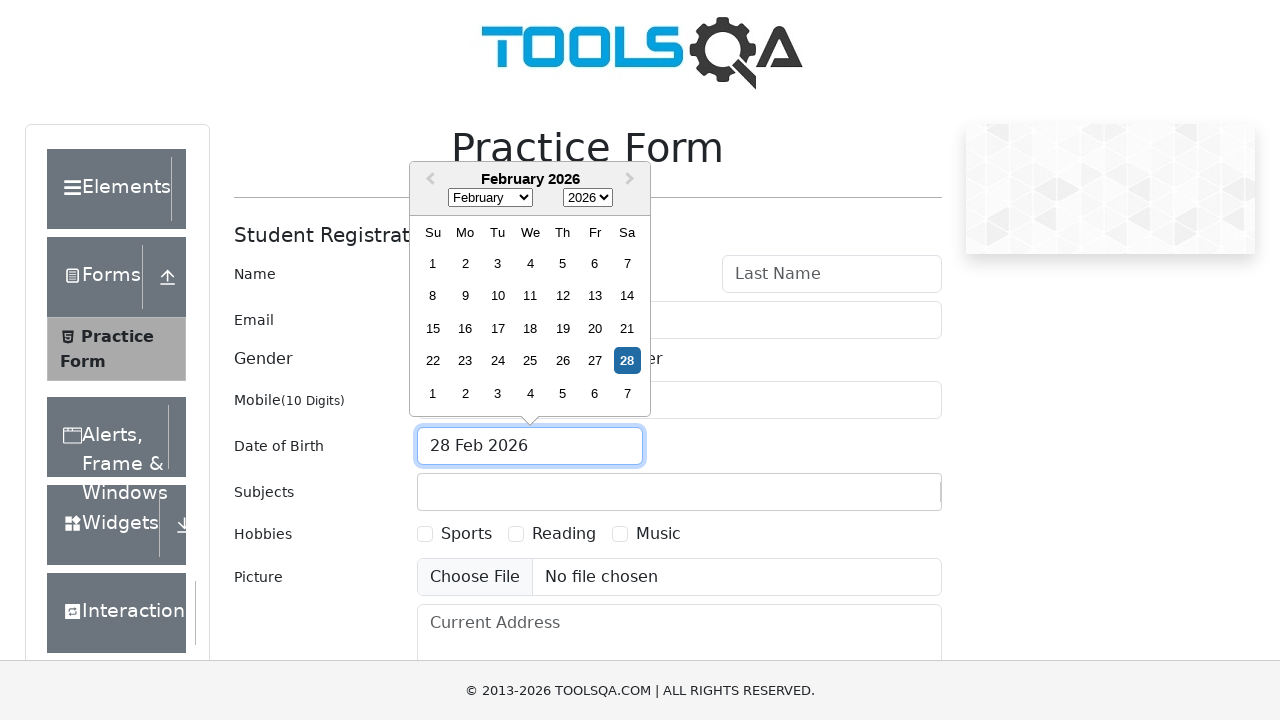

Clicked day 18 in the calendar popup at (530, 328) on xpath=//div[text()='18']
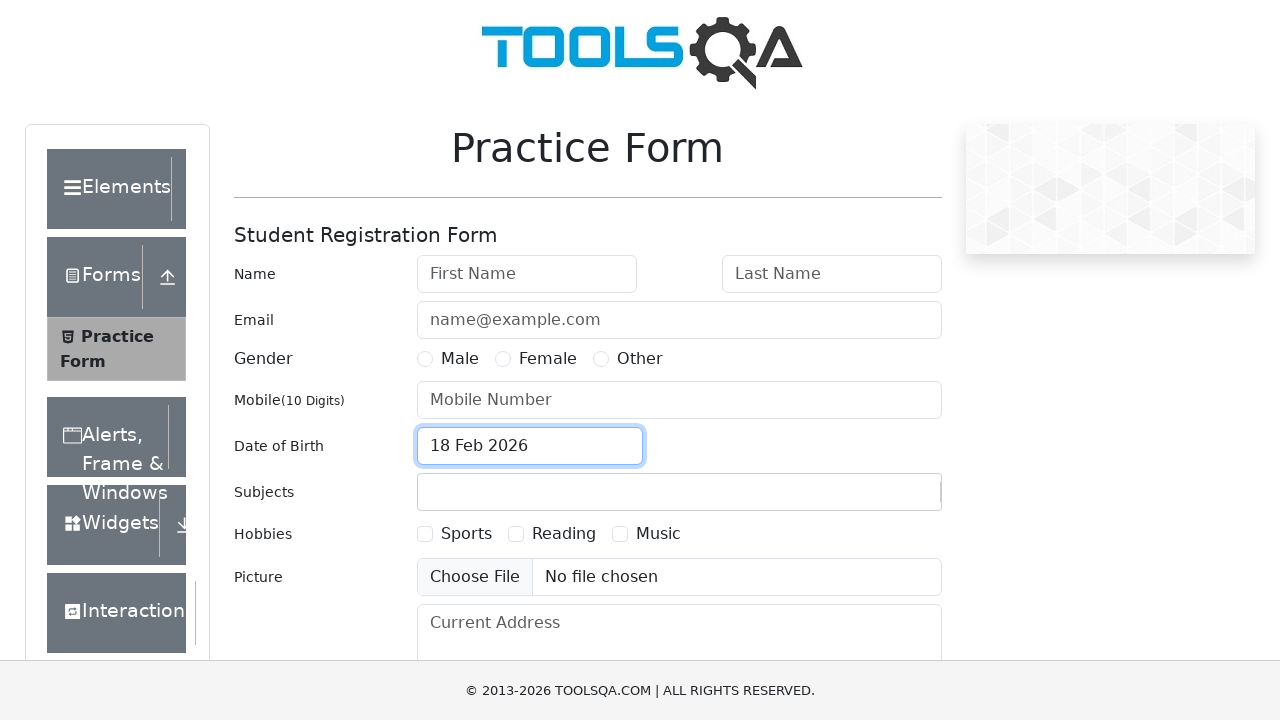

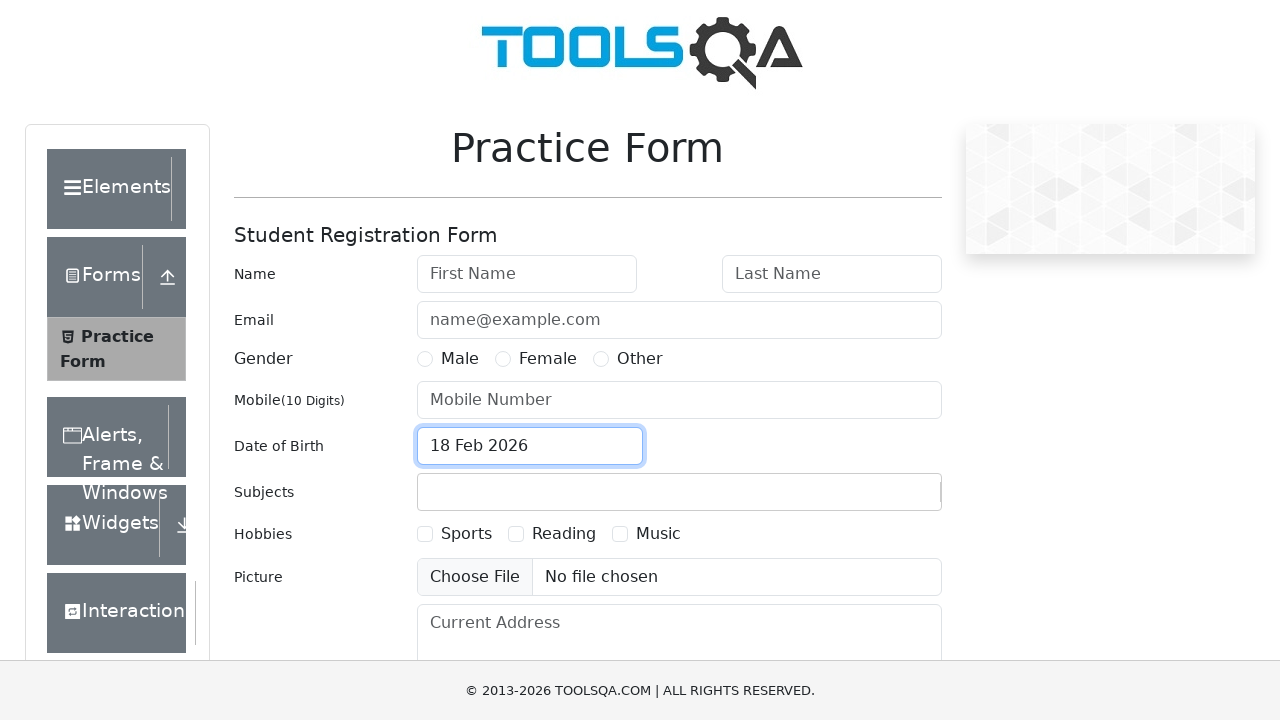